Navigates to the State Bank of India website homepage and adjusts the browser window position.

Starting URL: https://www.onlinesbi.sbi/

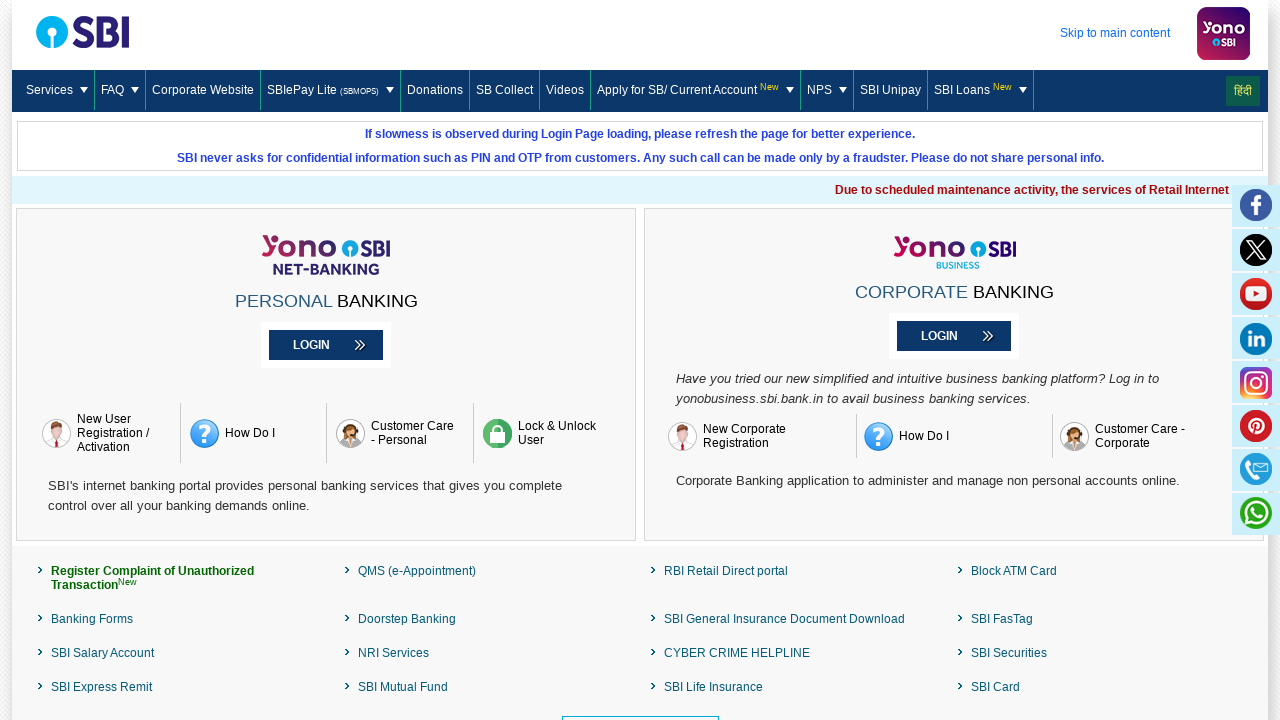

Waited for page to load (domcontentloaded)
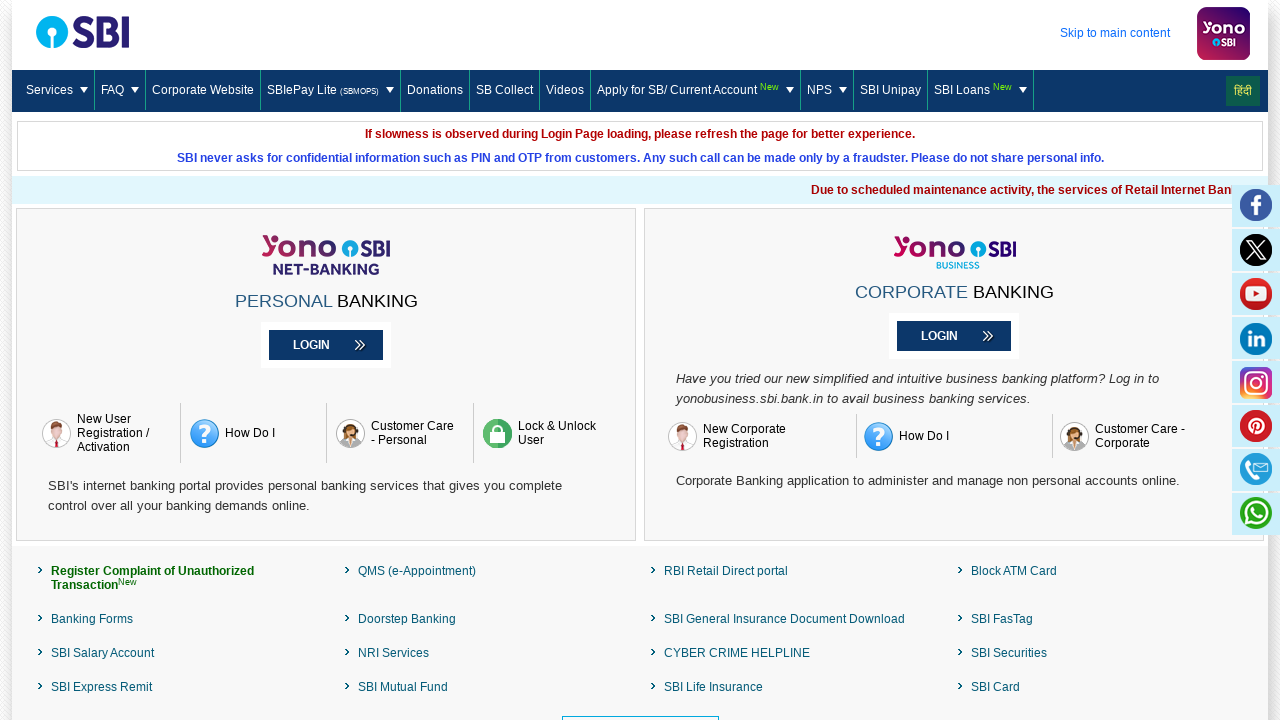

Set browser window position to coordinates (200, 400)
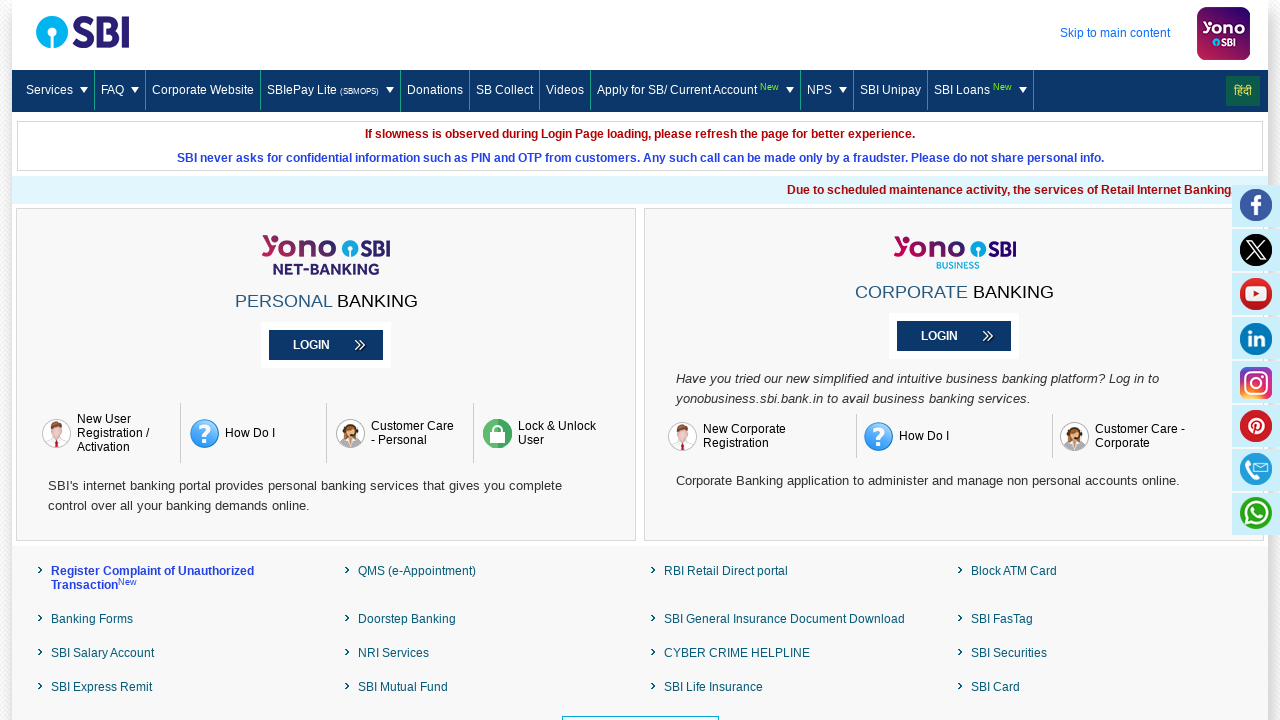

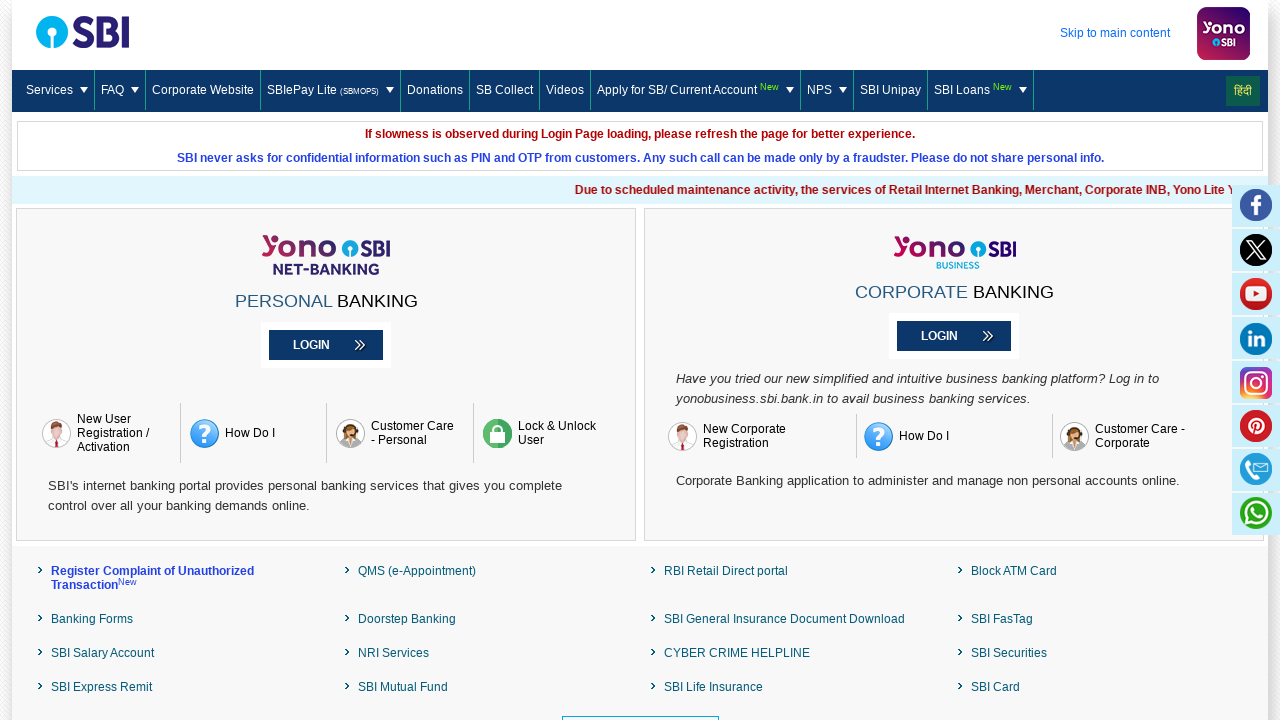